Tests browser window handling by clicking buttons that open new browser windows, scrolling to elements, and managing multiple window handles

Starting URL: https://demoqa.com/browser-windows

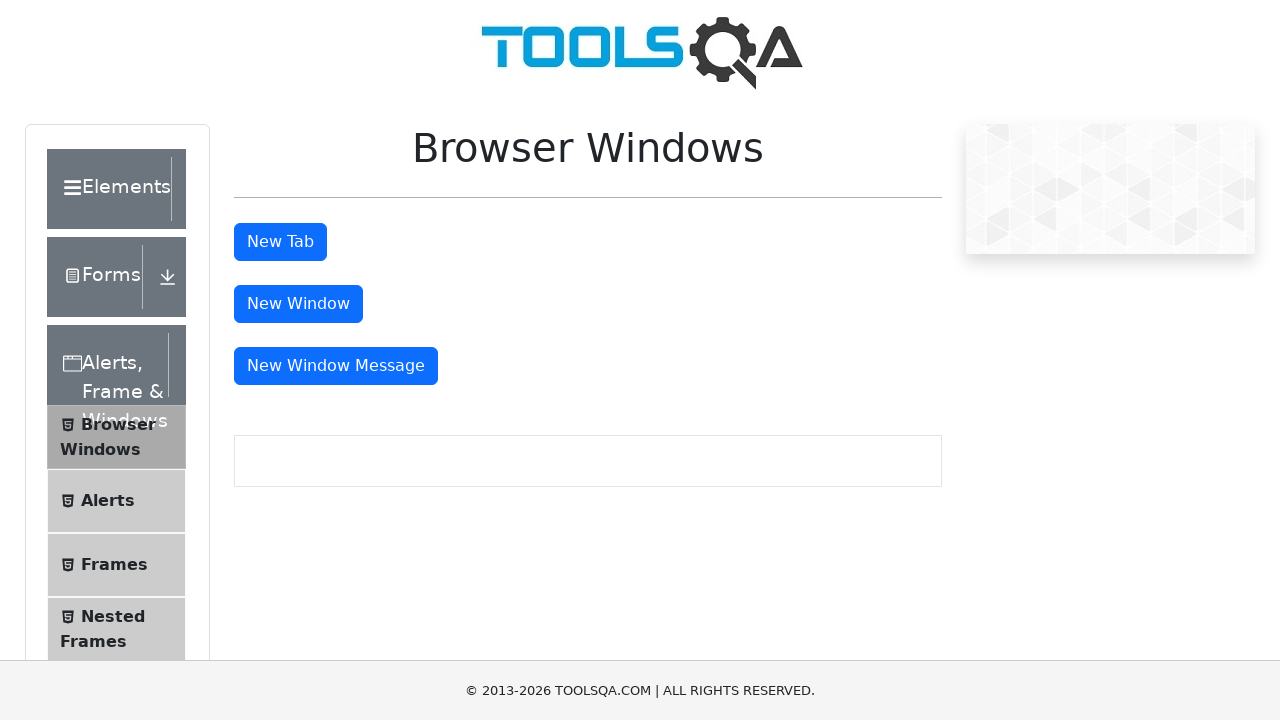

Clicked 'New Window' button to open a new browser window at (298, 304) on #windowButton
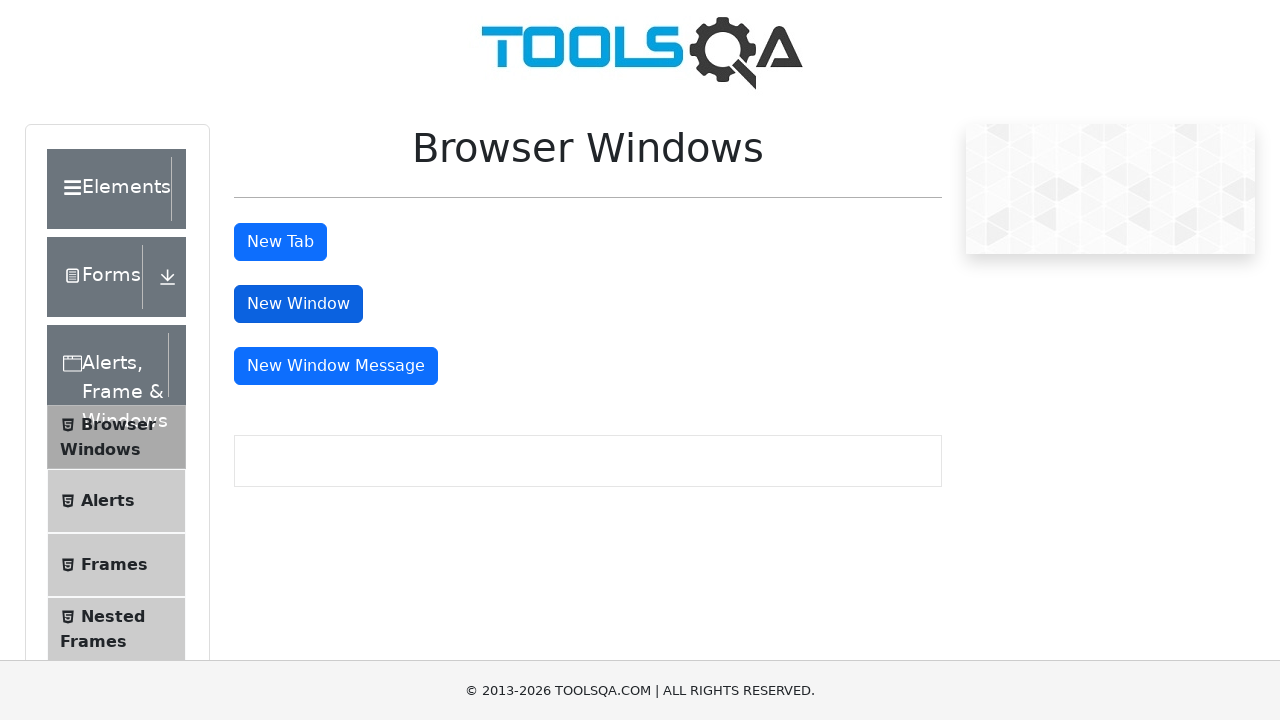

Waited 1 second for new window to open
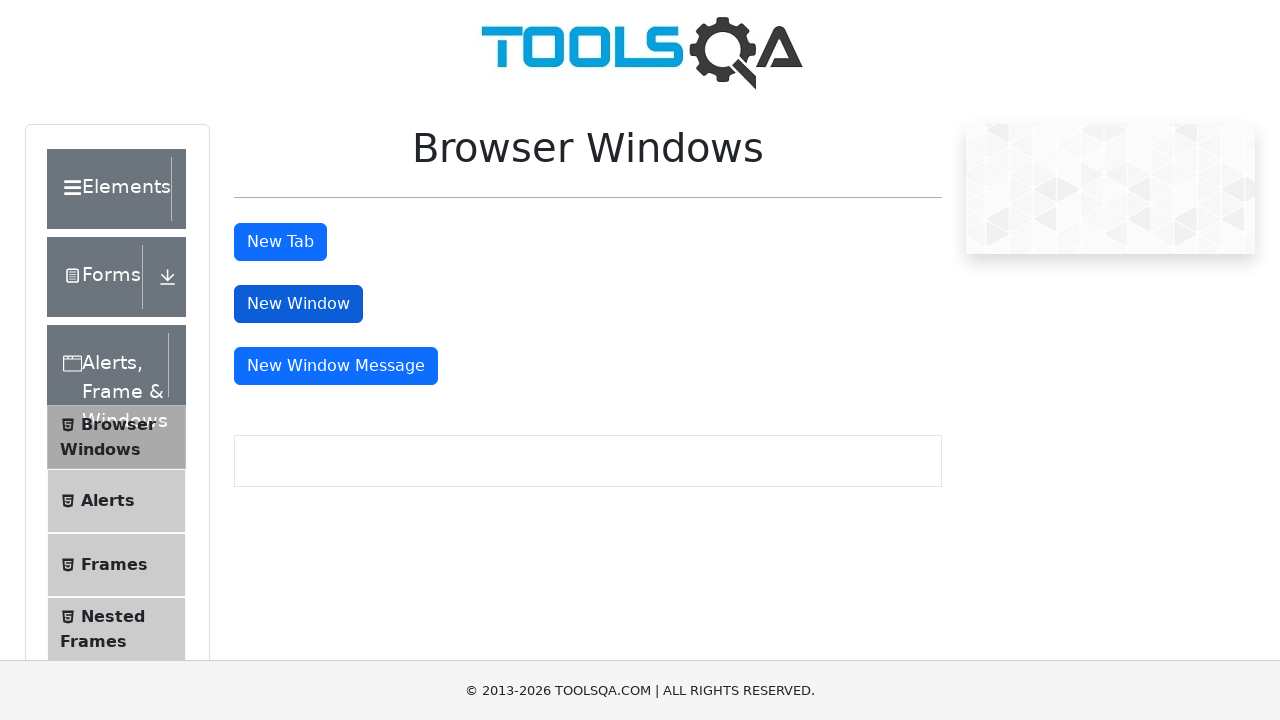

Located 'New Window Message' button element
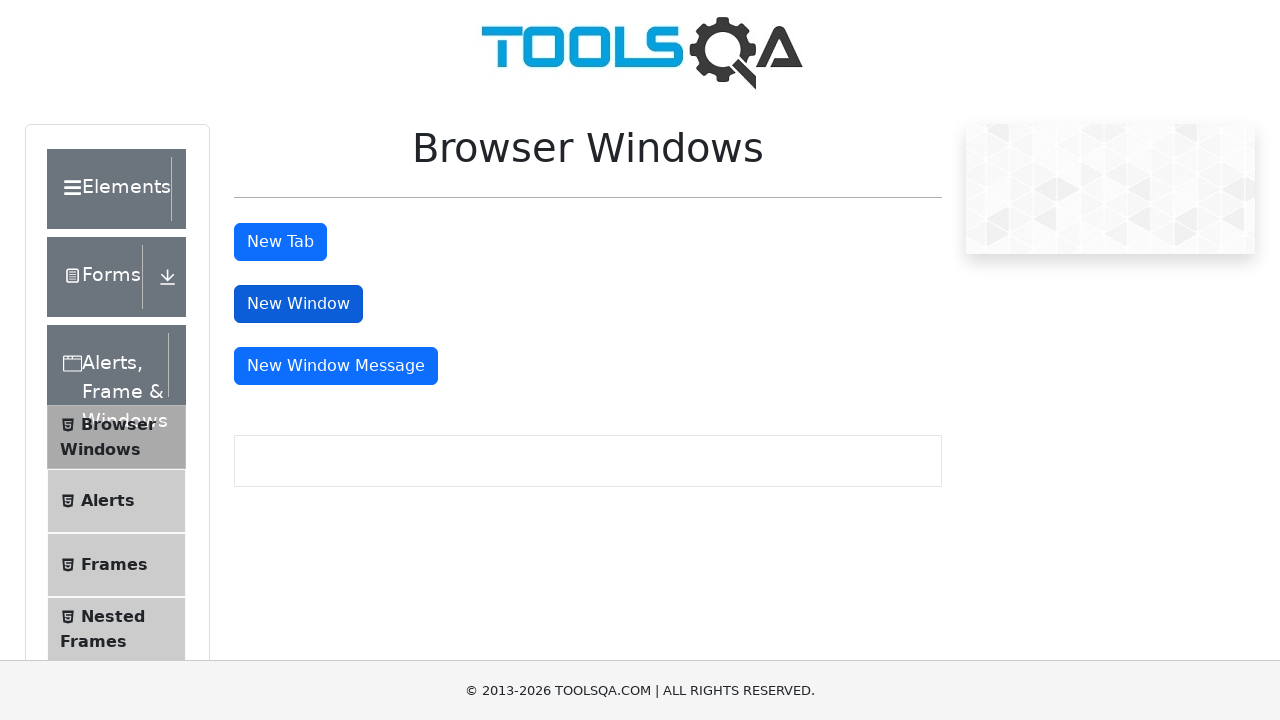

Scrolled to 'New Window Message' button into view
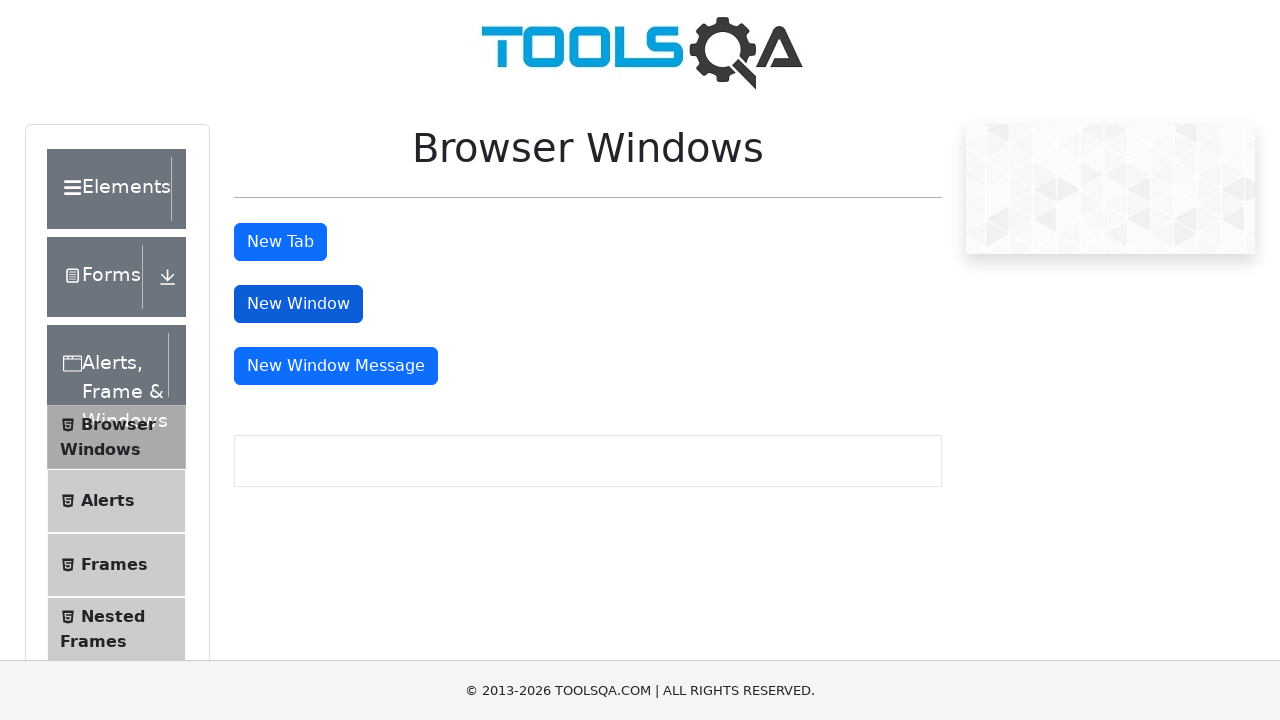

Clicked 'New Window Message' button at (336, 366) on #messageWindowButton
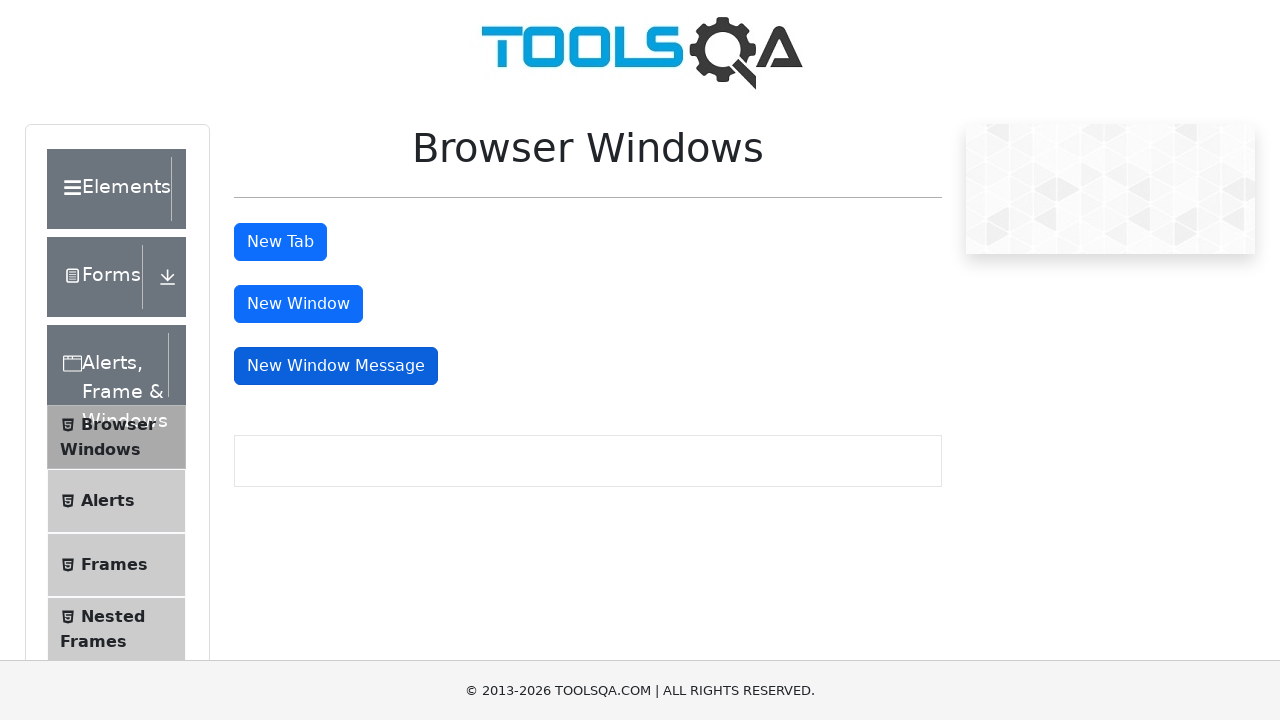

Waited 1 second for popup windows to open
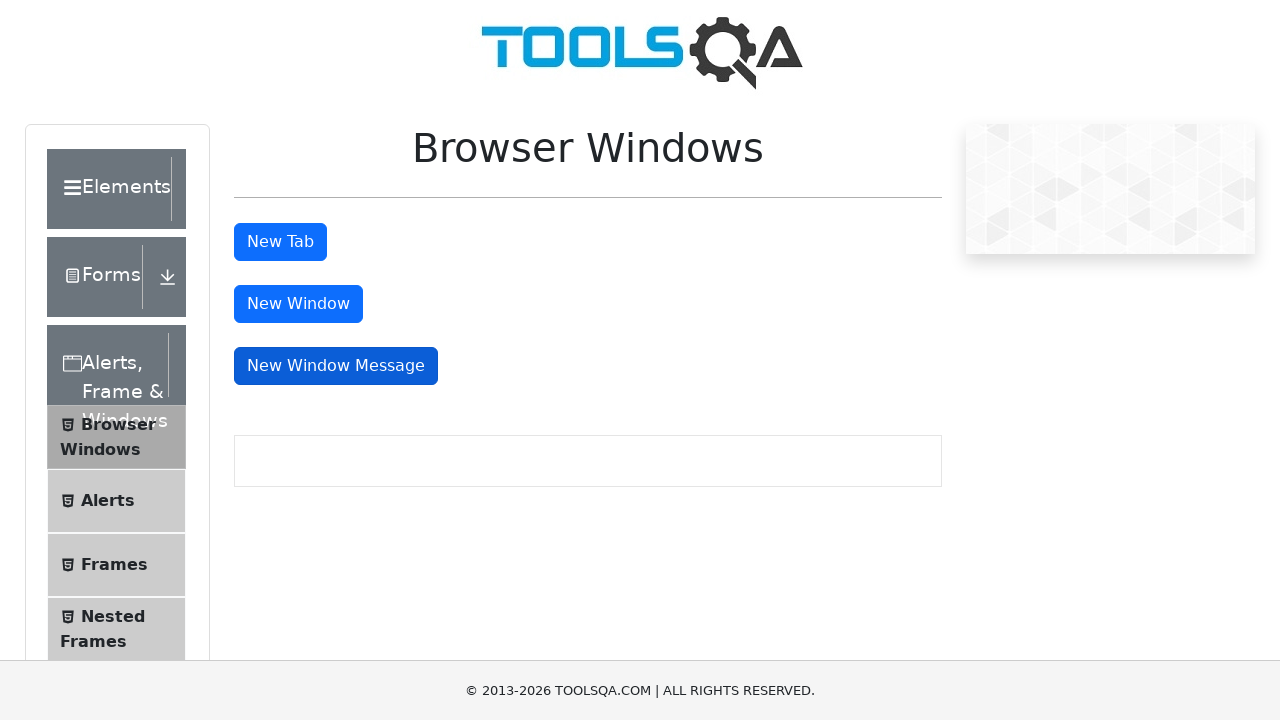

Retrieved all open pages/windows from browser context
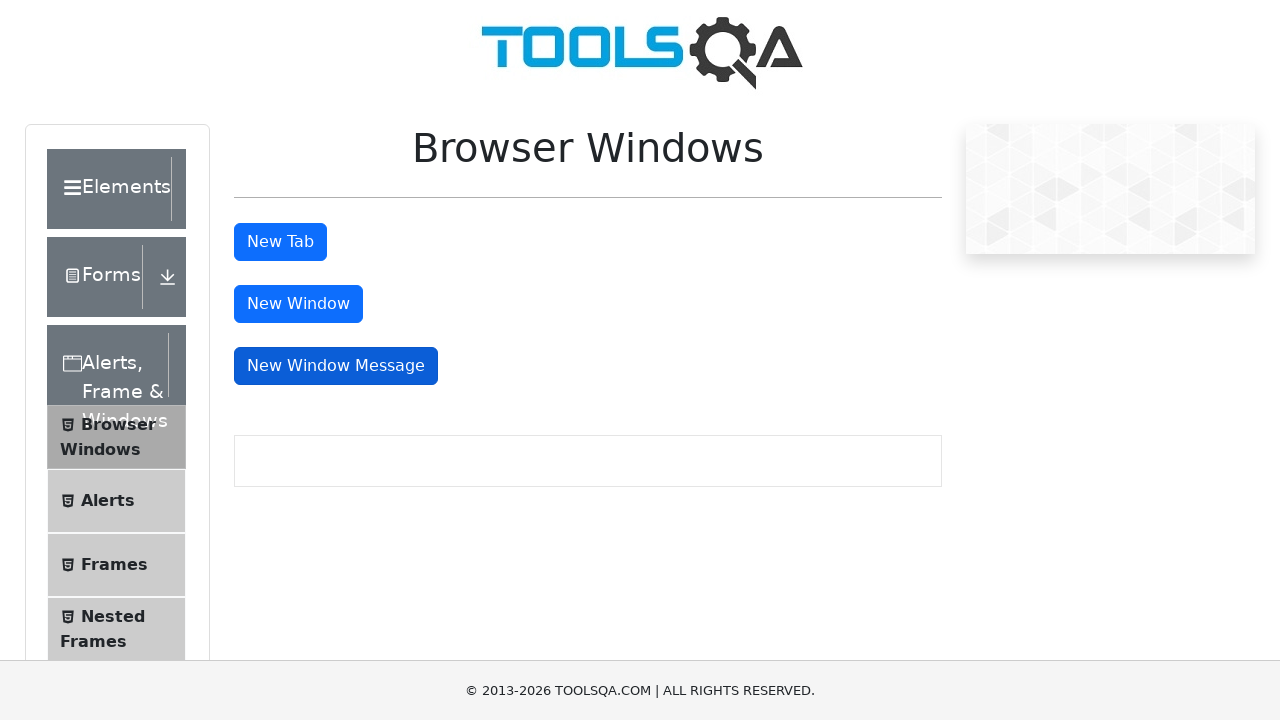

Accessed window with URL: https://demoqa.com/browser-windows
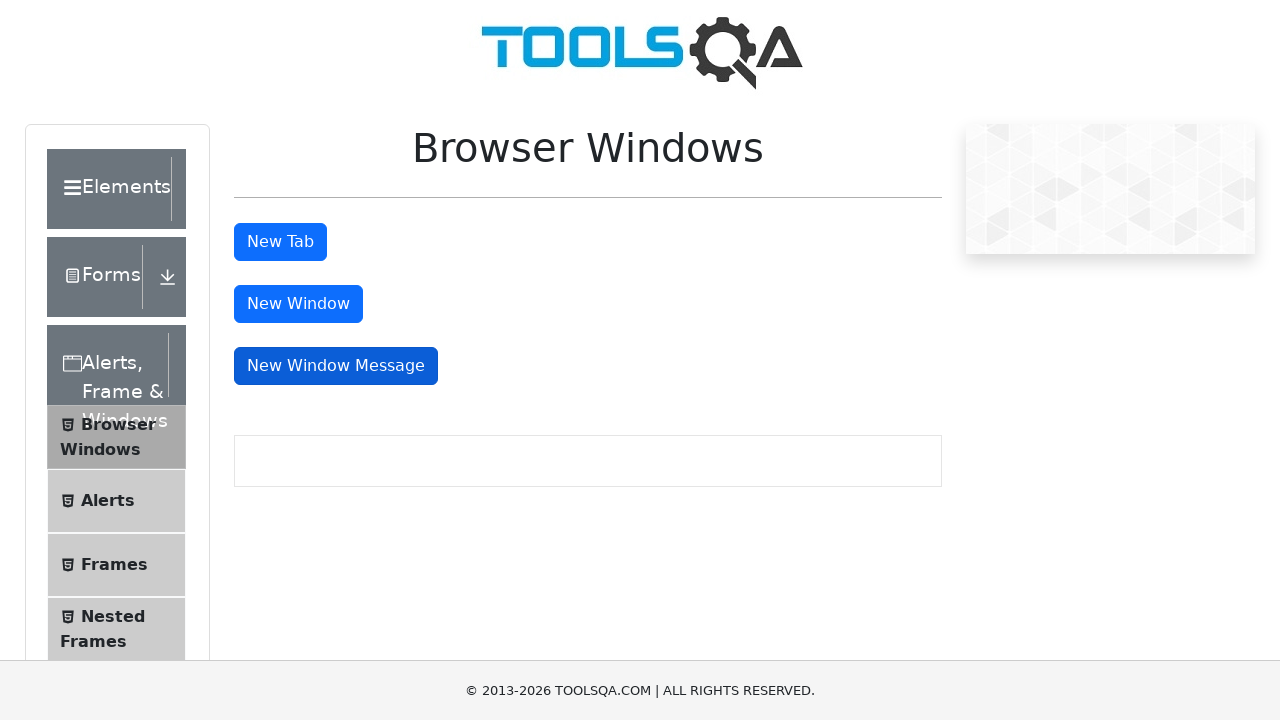

Accessed window with URL: https://demoqa.com/sample
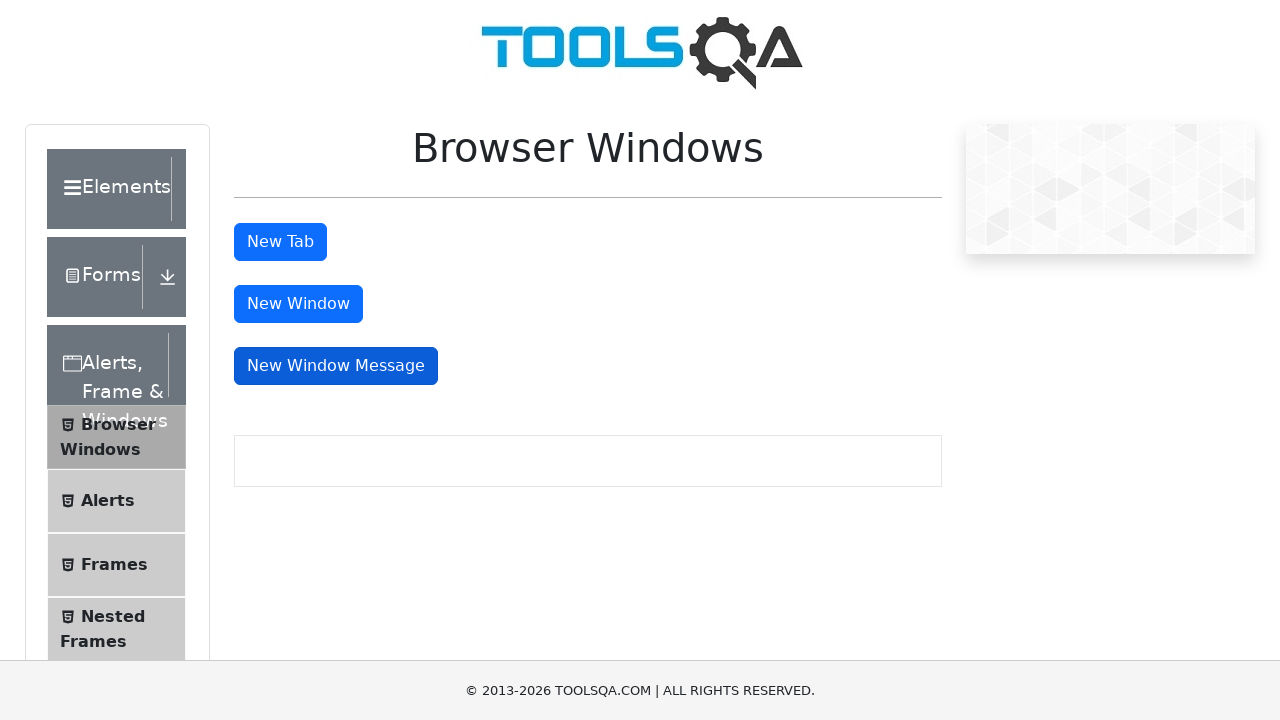

Accessed window with URL: about:blank
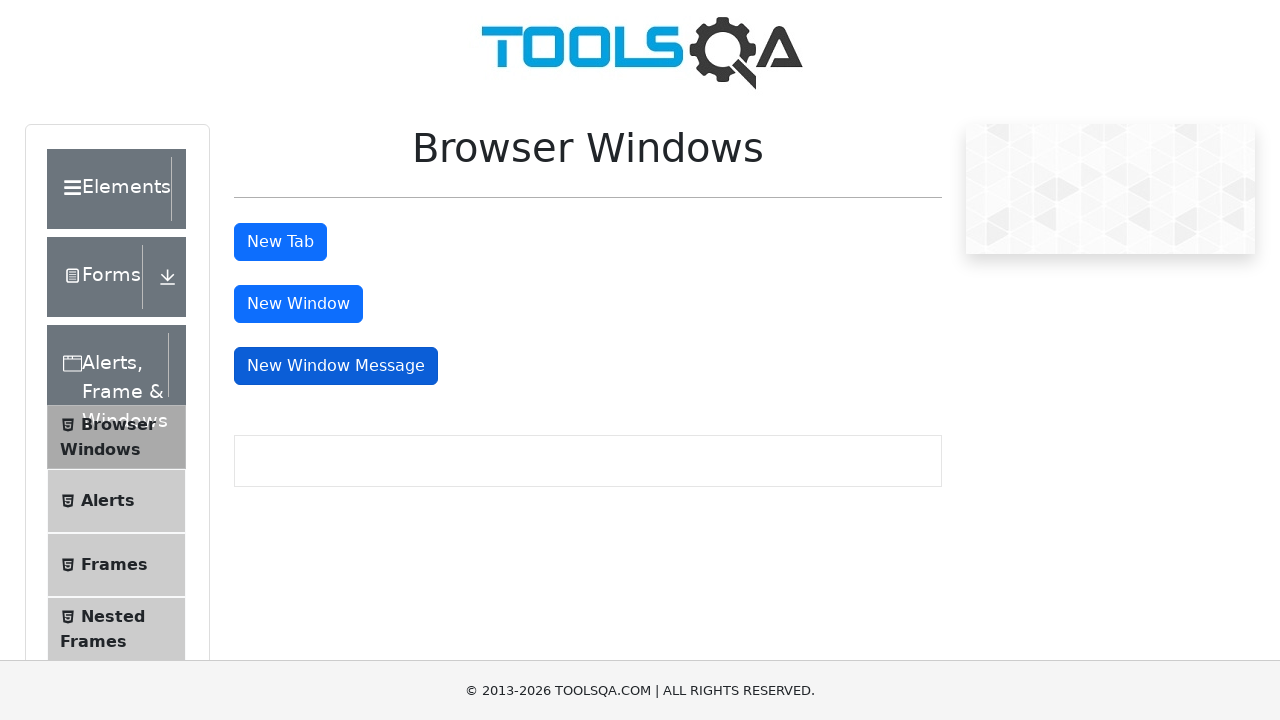

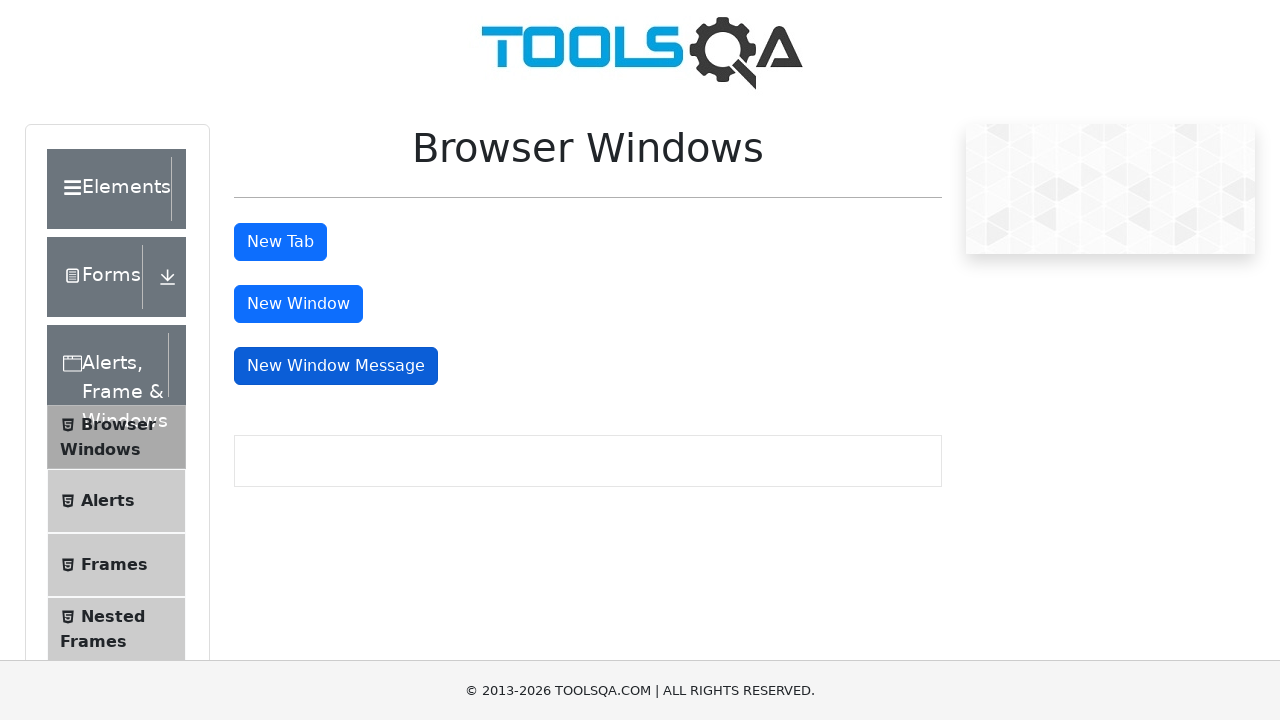